Tests dynamic controls by enabling a disabled input field and entering text into it

Starting URL: https://the-internet.herokuapp.com/

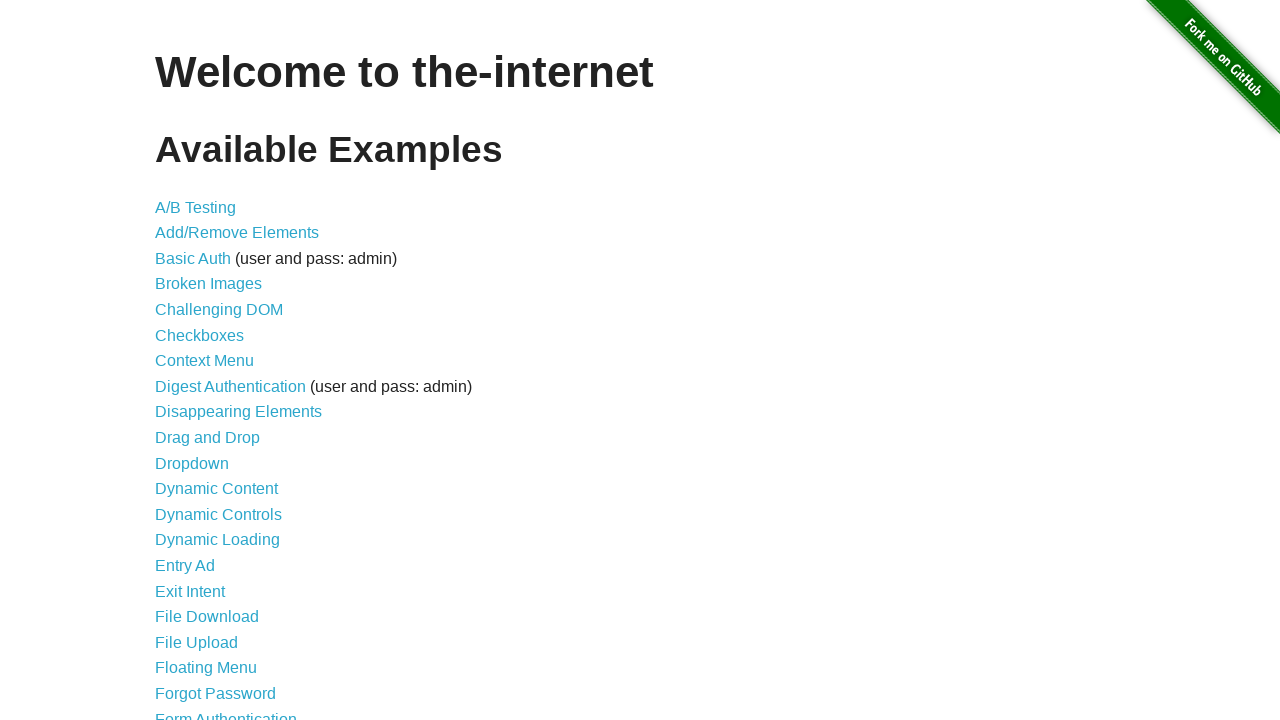

Clicked the 'Dynamic Controls' link at (218, 514) on a[href='/dynamic_controls']
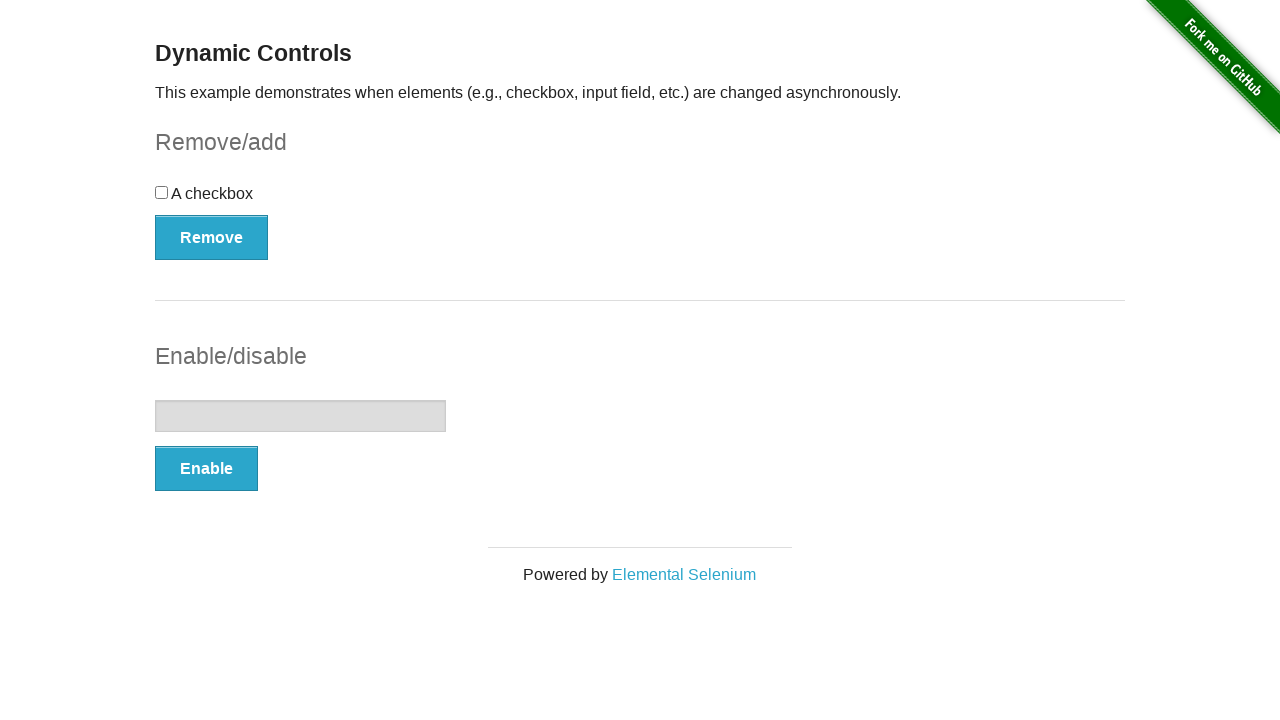

Dynamic Controls page loaded and input example section is visible
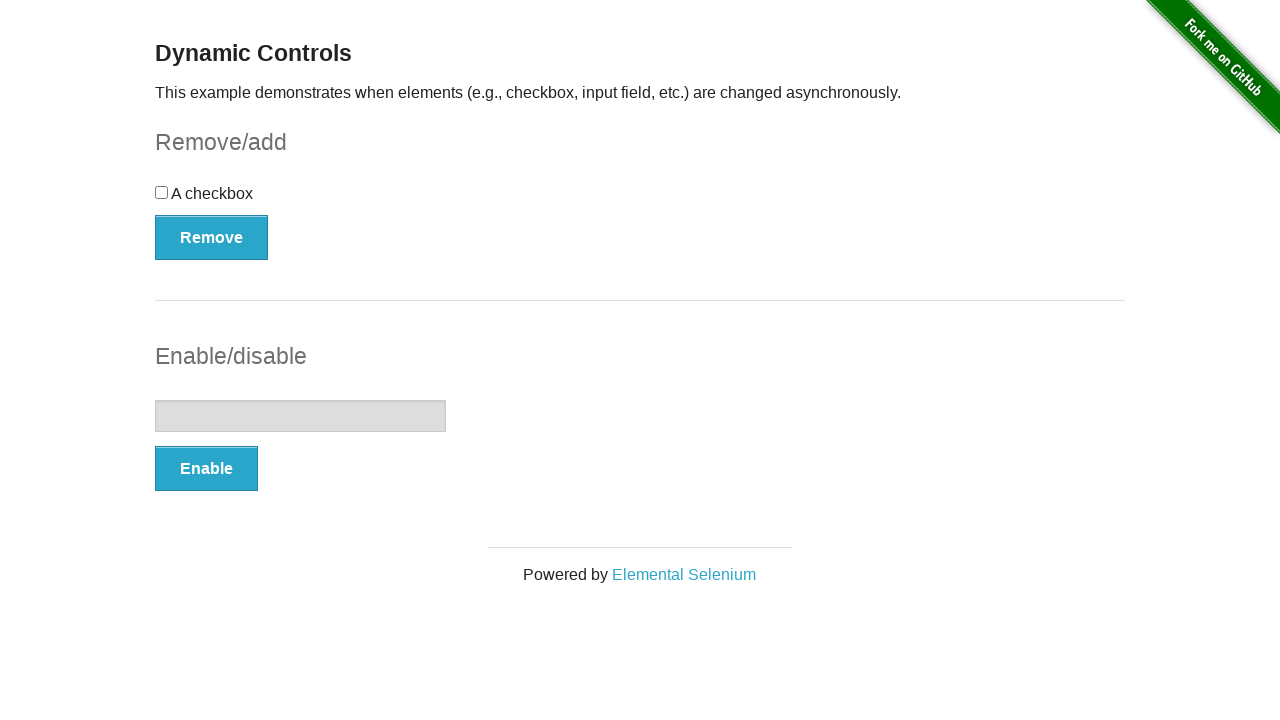

Clicked the 'Enable' button to enable the disabled input field at (206, 469) on button:has-text('Enable')
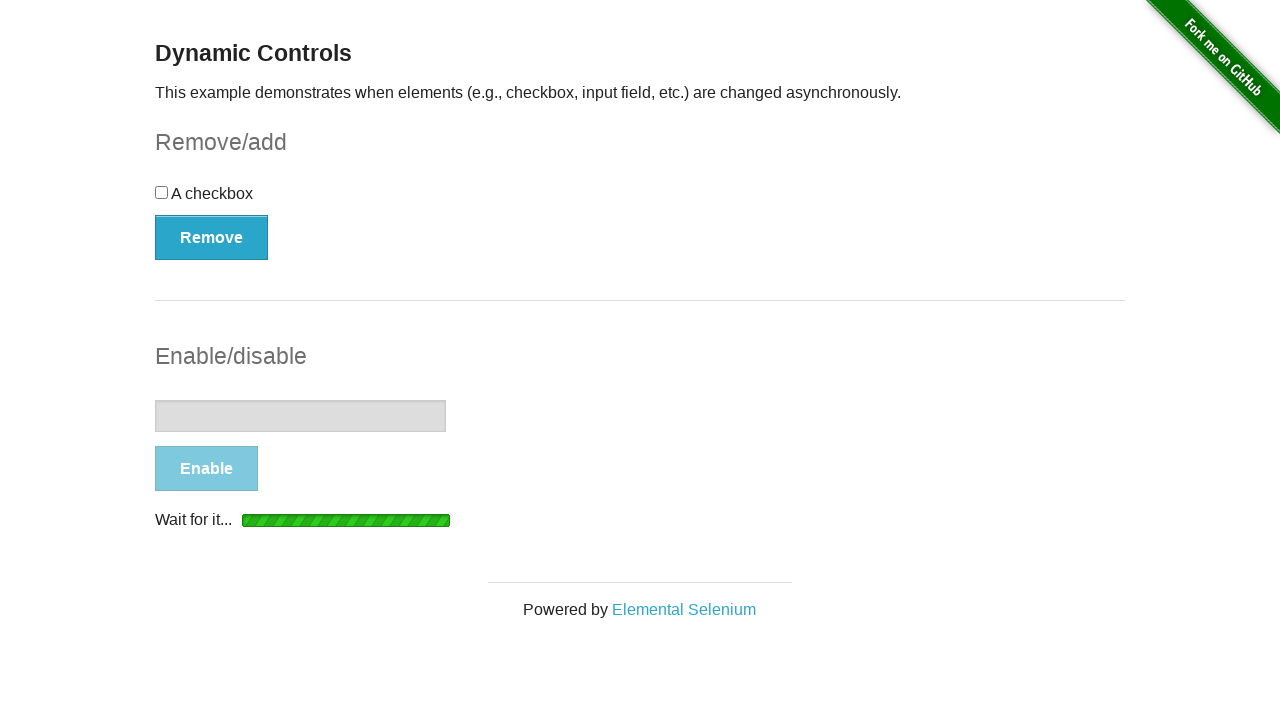

Input field is now enabled and ready for text input
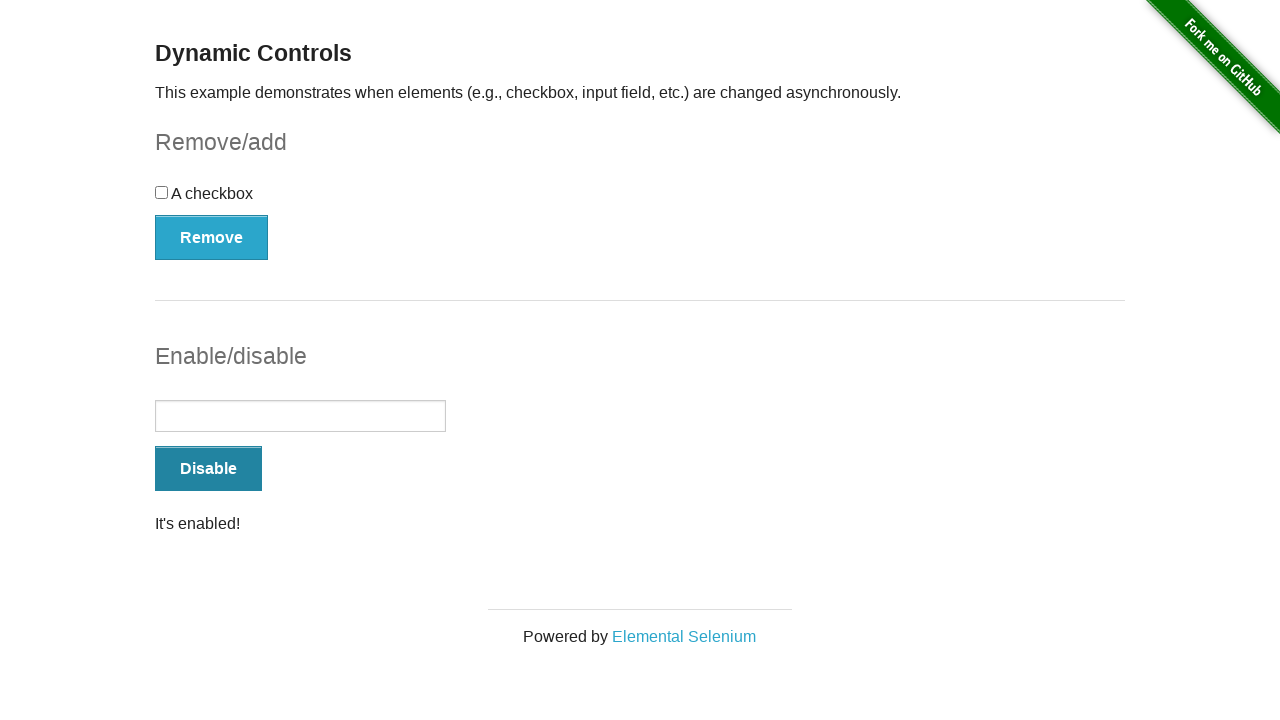

Entered text 'Testing dynamic controls 12345' into the enabled input field on #input-example input
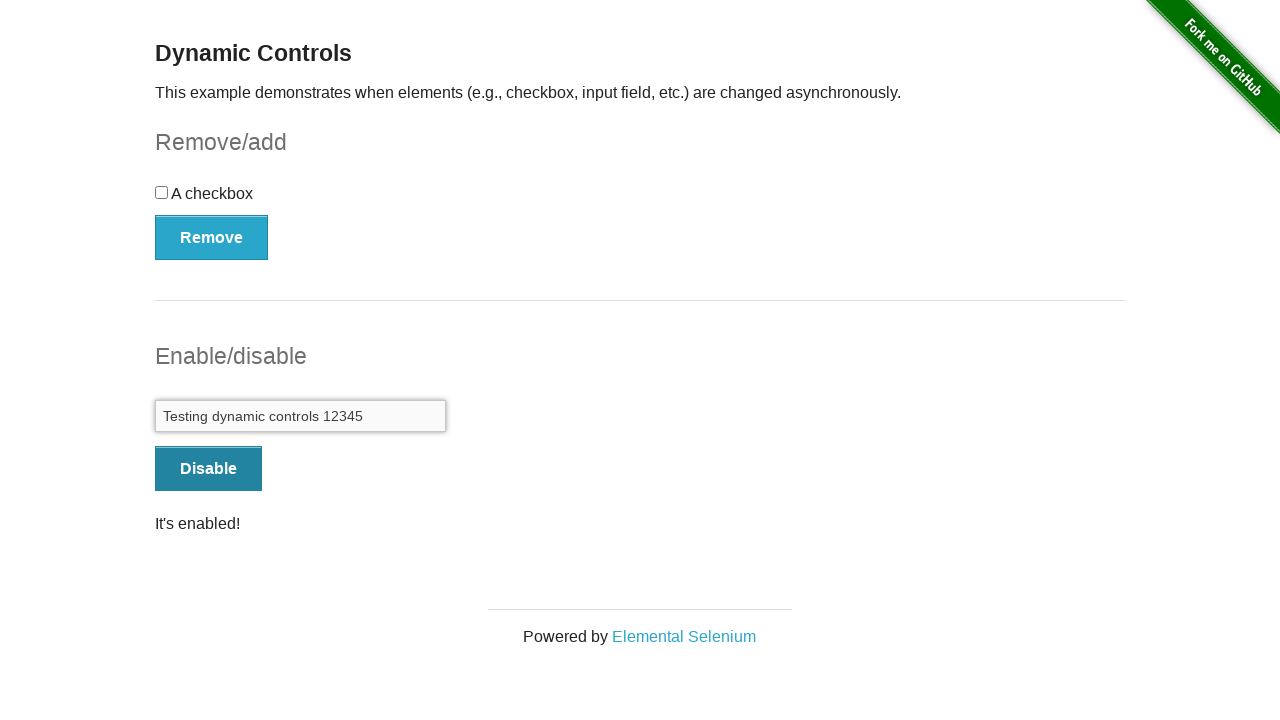

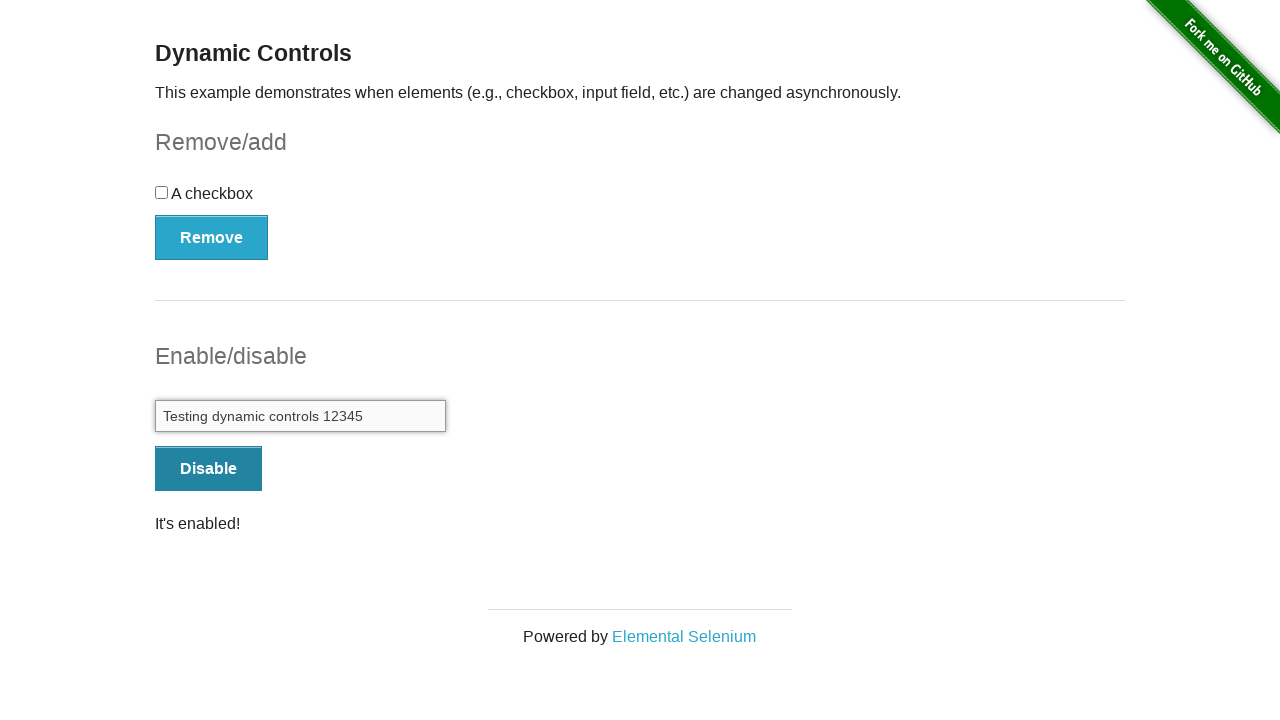